Tests clicking Submit New Language menu item and verifying the submenu header text

Starting URL: http://www.99-bottles-of-beer.net/

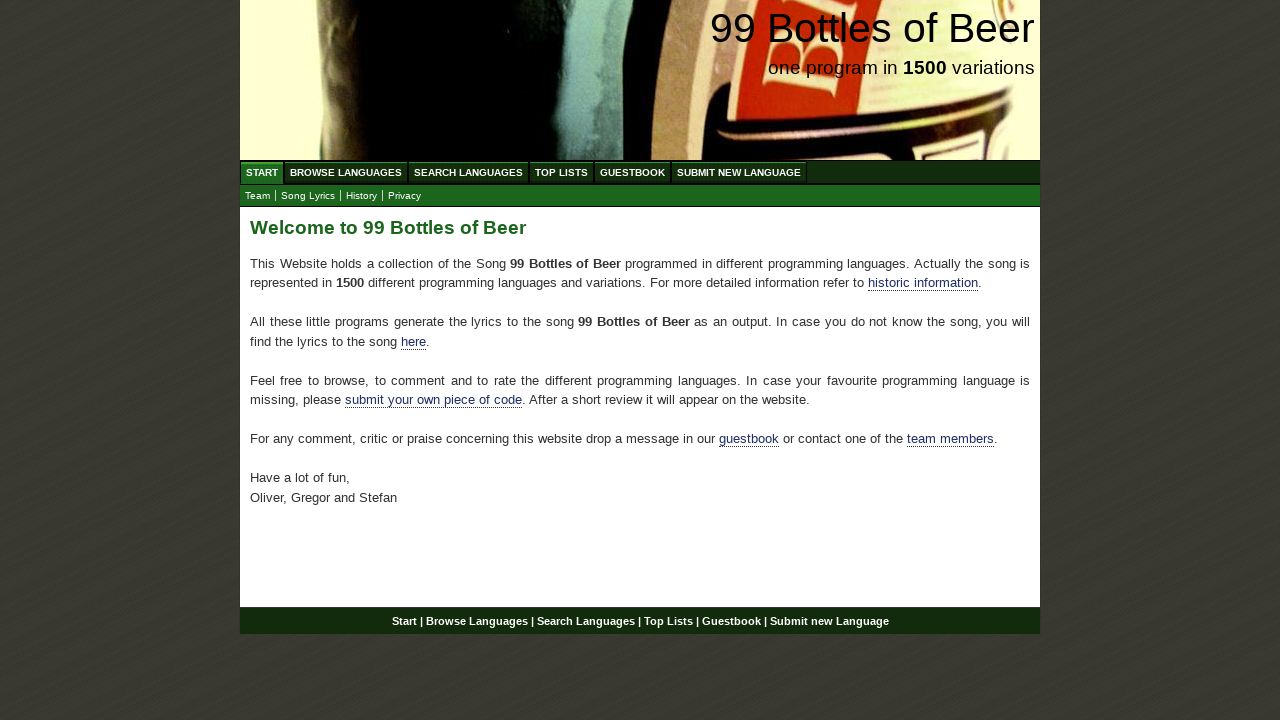

Clicked Submit menu item at (739, 172) on xpath=//*[@id='menu']/li[6]/a
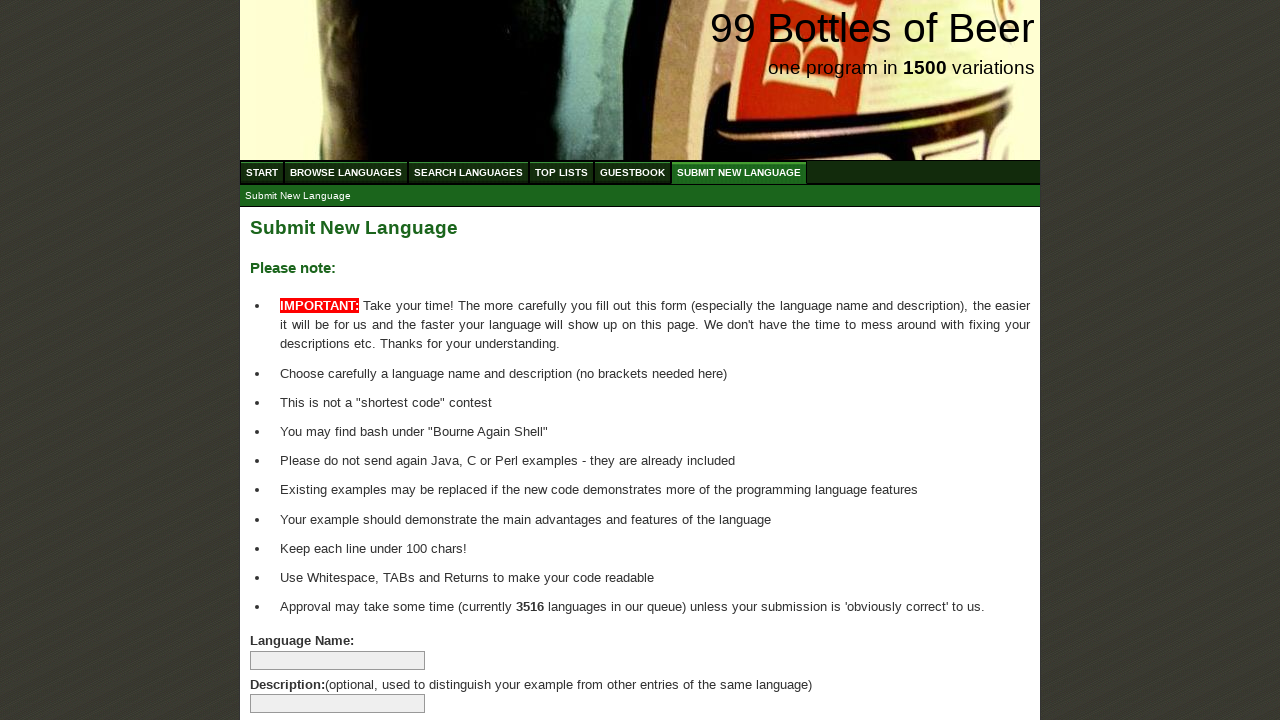

Located submenu header element
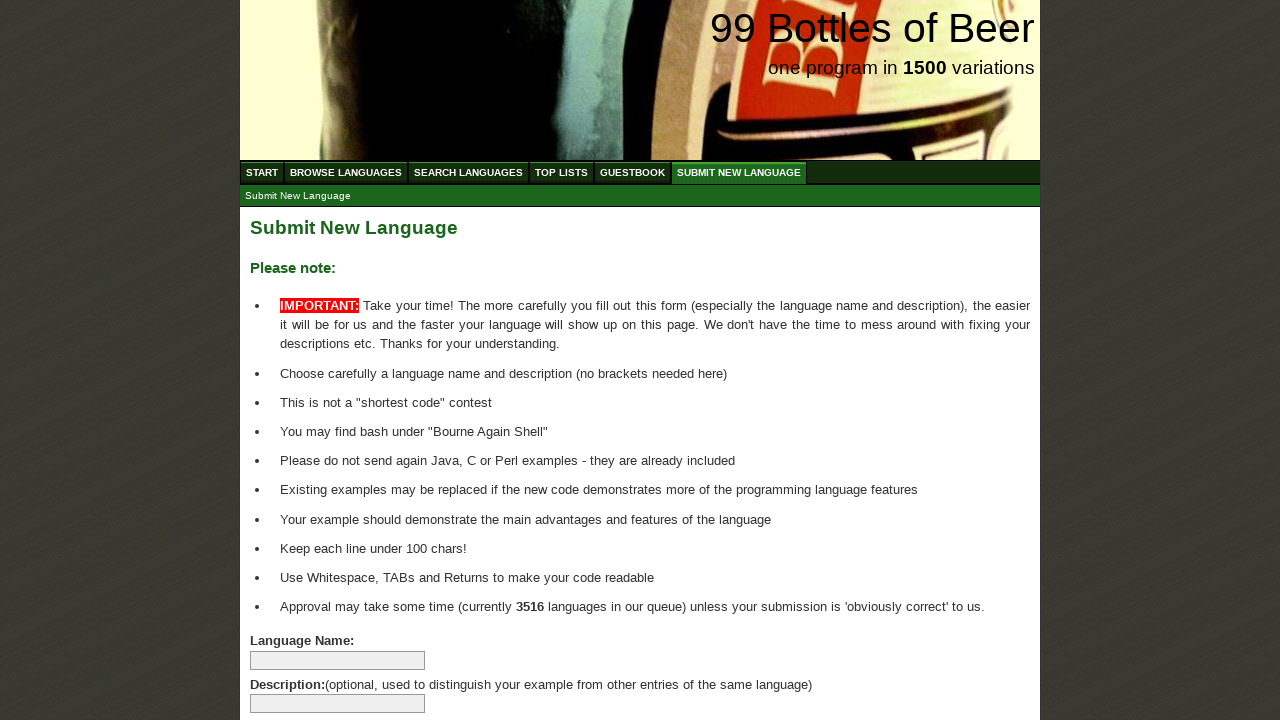

Submenu header element loaded
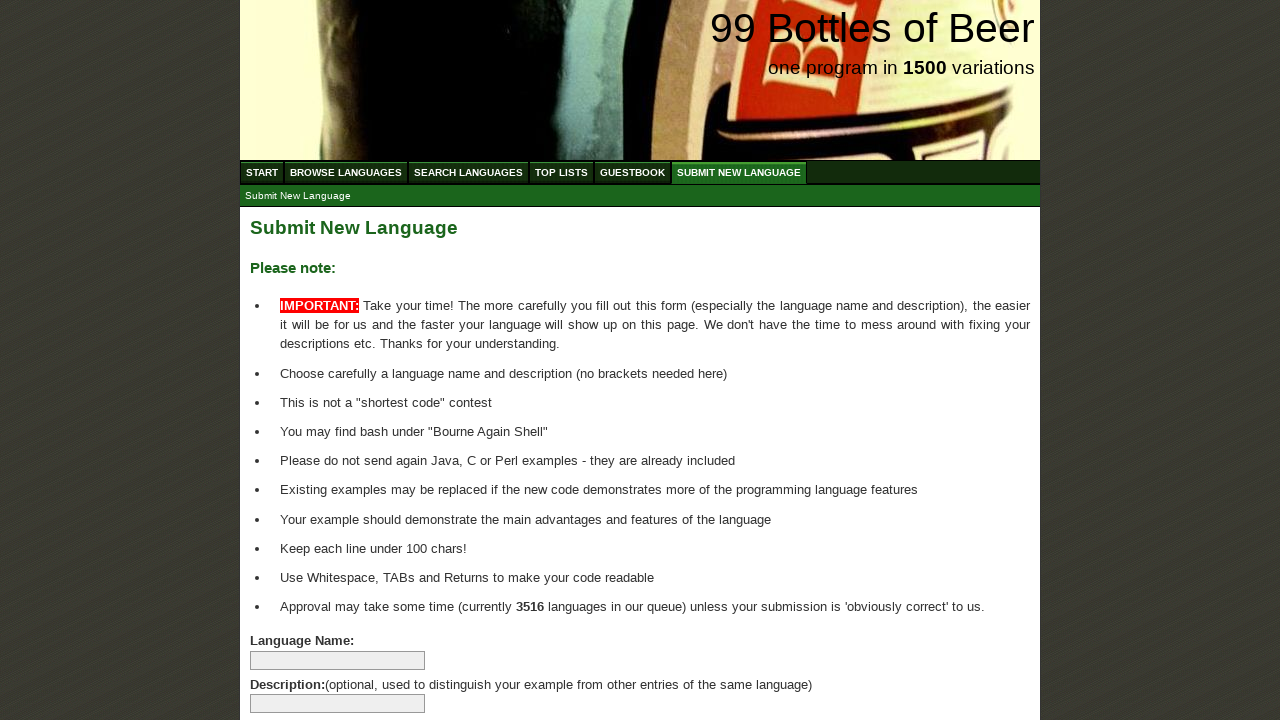

Verified submenu header text is 'Submit New Language'
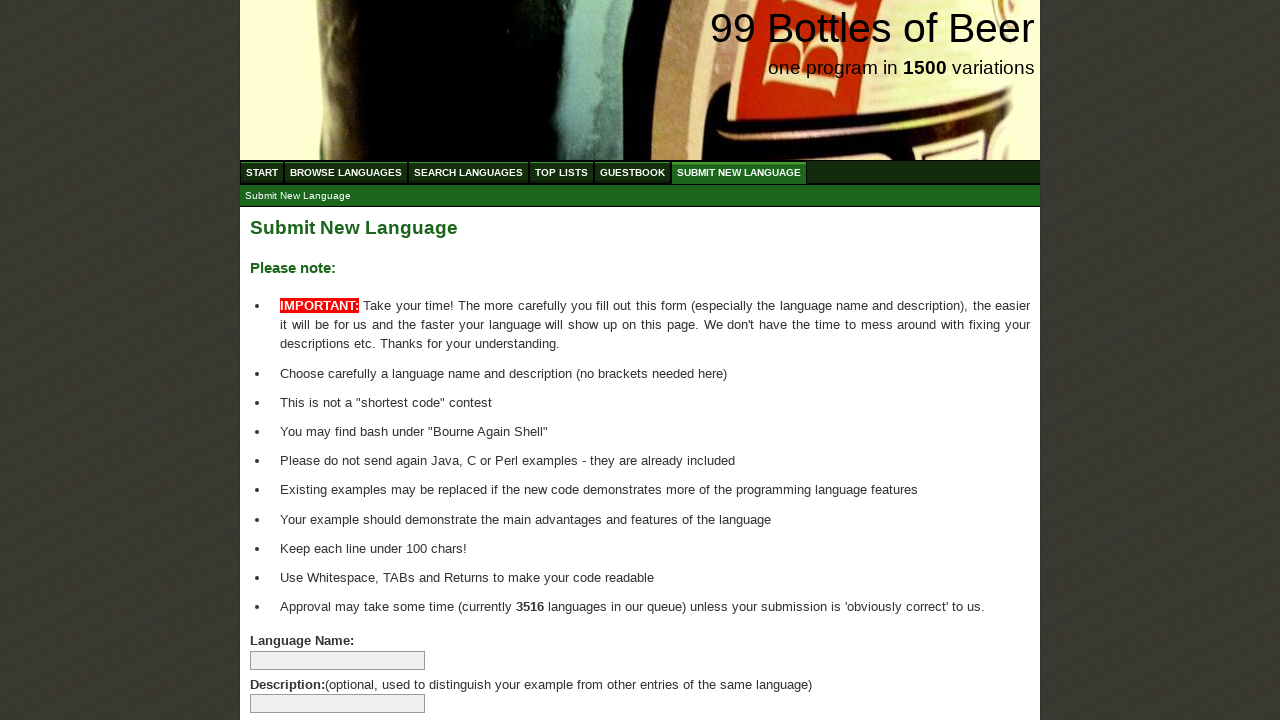

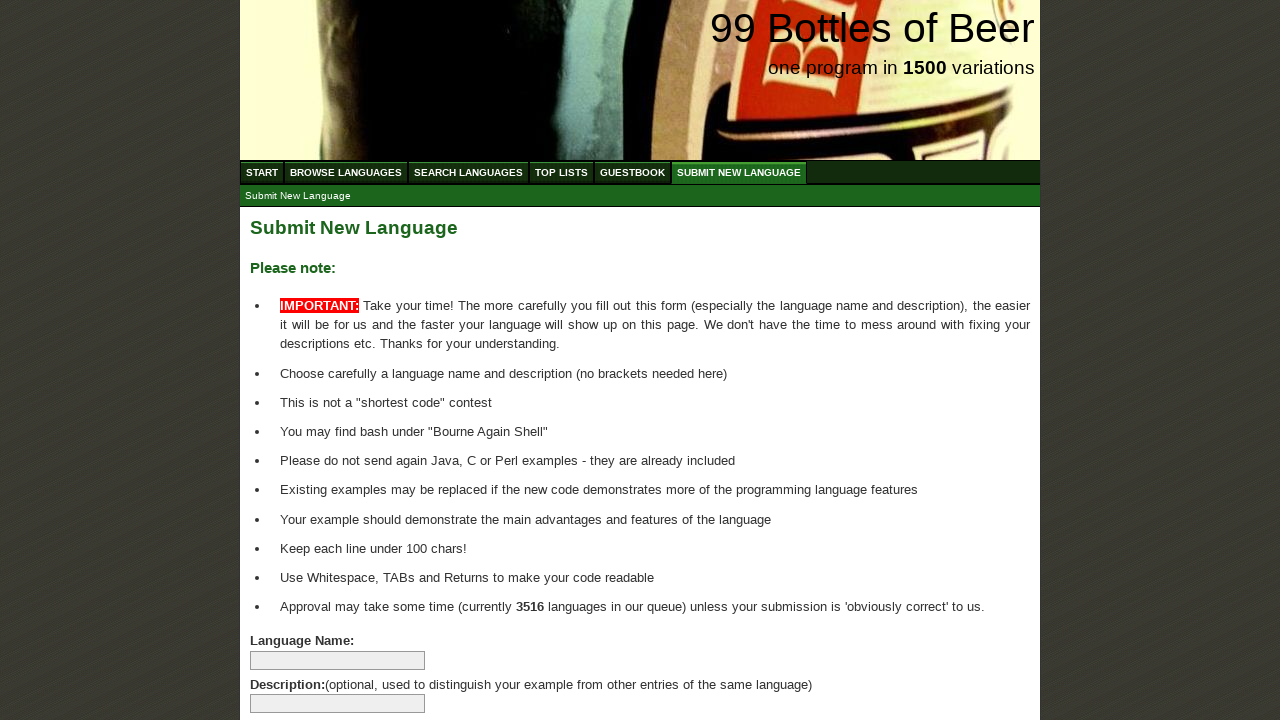